Tests the JPL Space image gallery by clicking the full image button and verifying the featured image loads in the lightbox

Starting URL: https://data-class-jpl-space.s3.amazonaws.com/JPL_Space/index.html

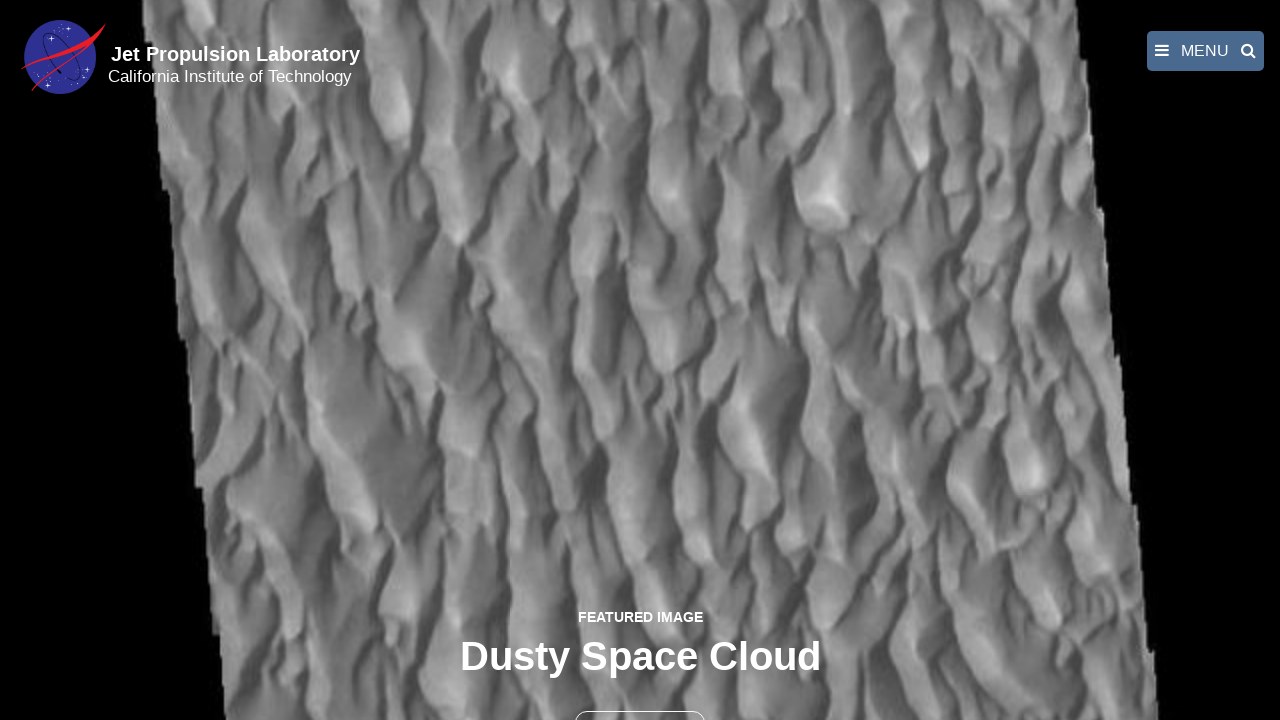

Clicked the full image button to open lightbox at (640, 699) on button >> nth=1
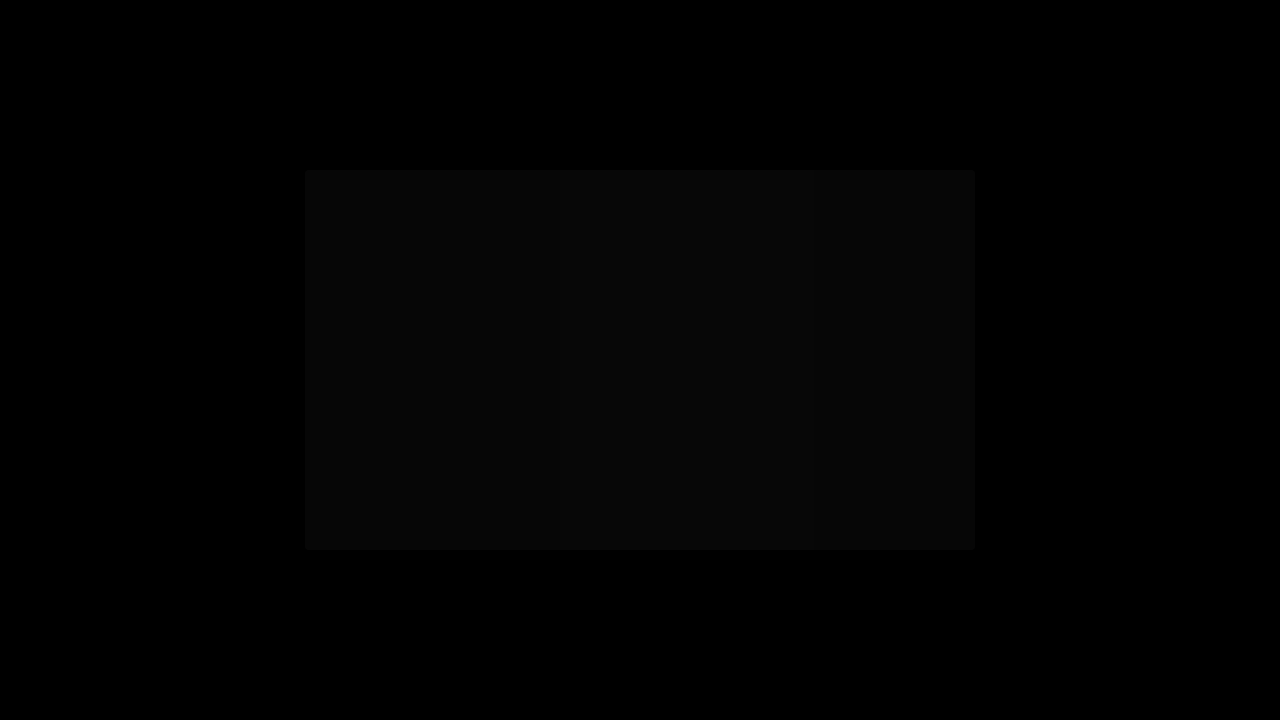

Featured image loaded in lightbox
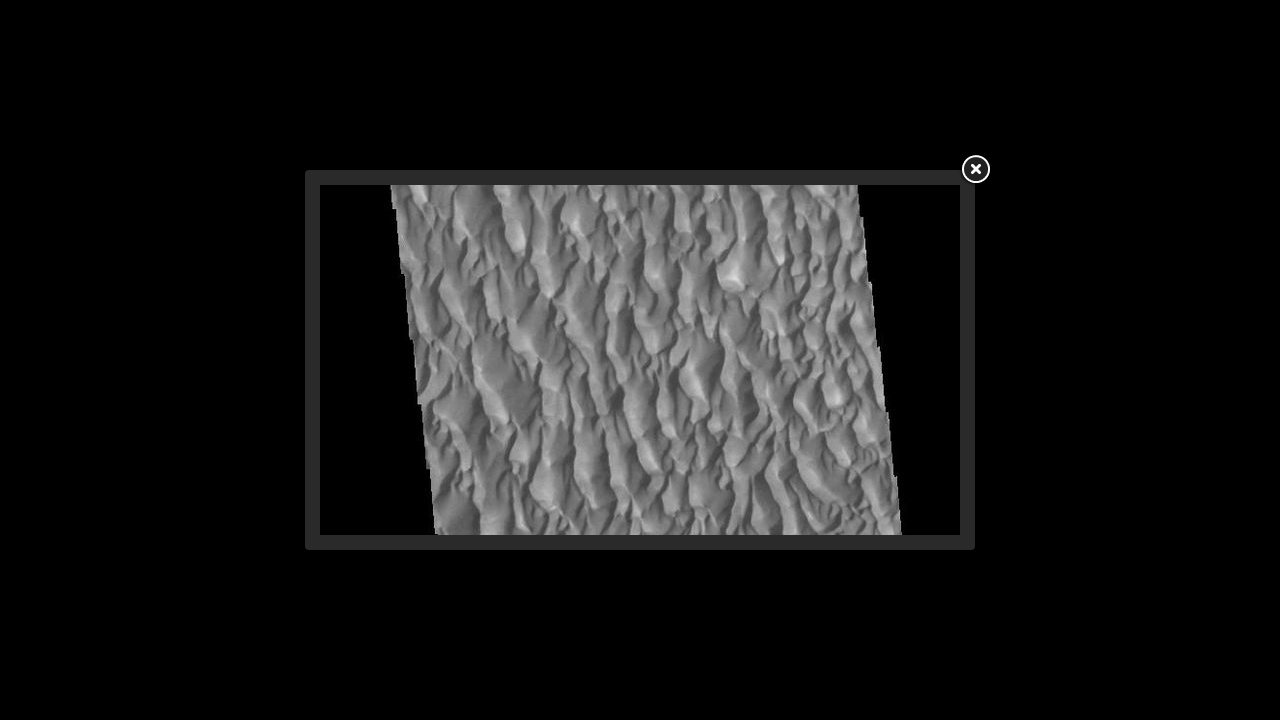

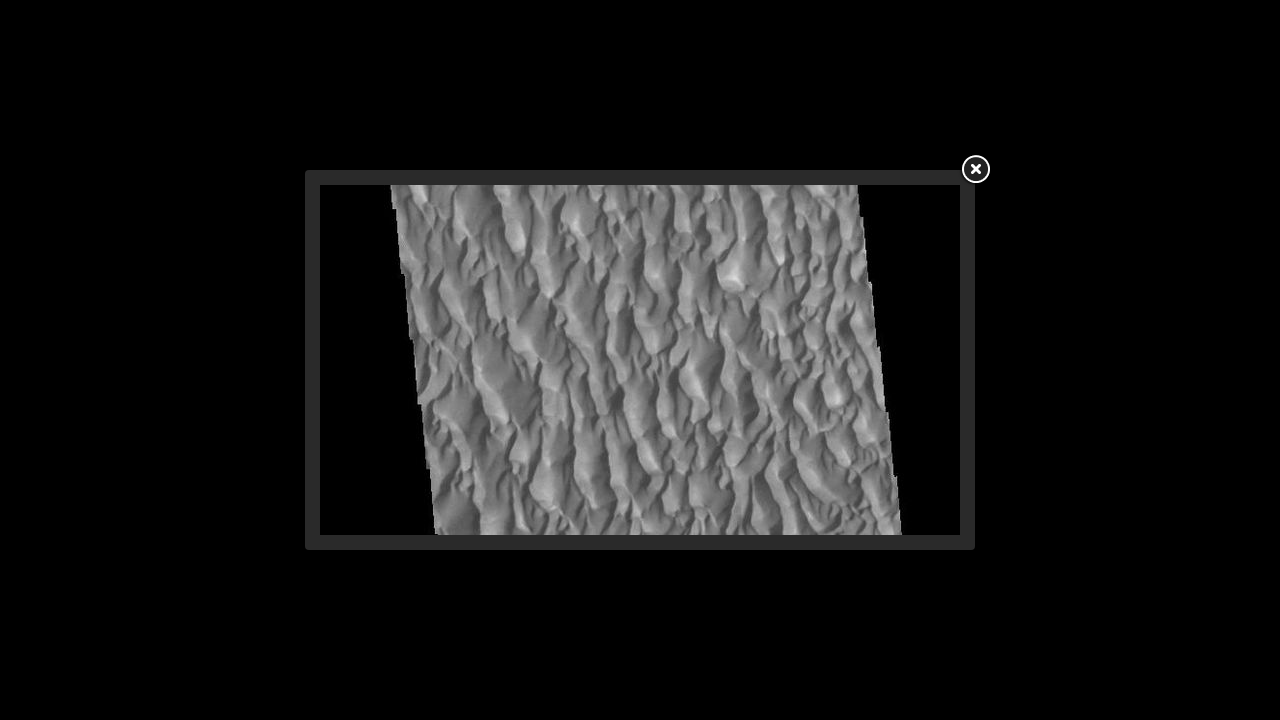